Tests accepting a JavaScript alert by clicking OK button and verifying the success message

Starting URL: https://the-internet.herokuapp.com/javascript_alerts

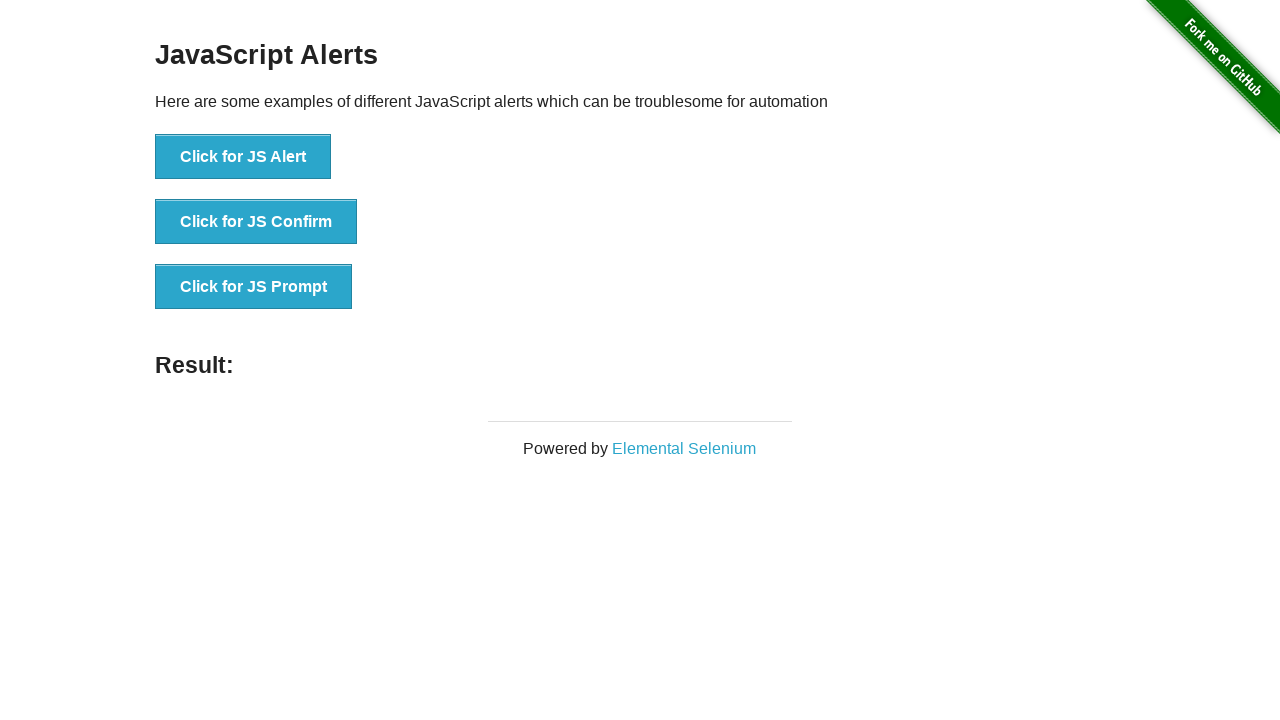

Clicked button to trigger JavaScript alert at (243, 157) on text='Click for JS Alert'
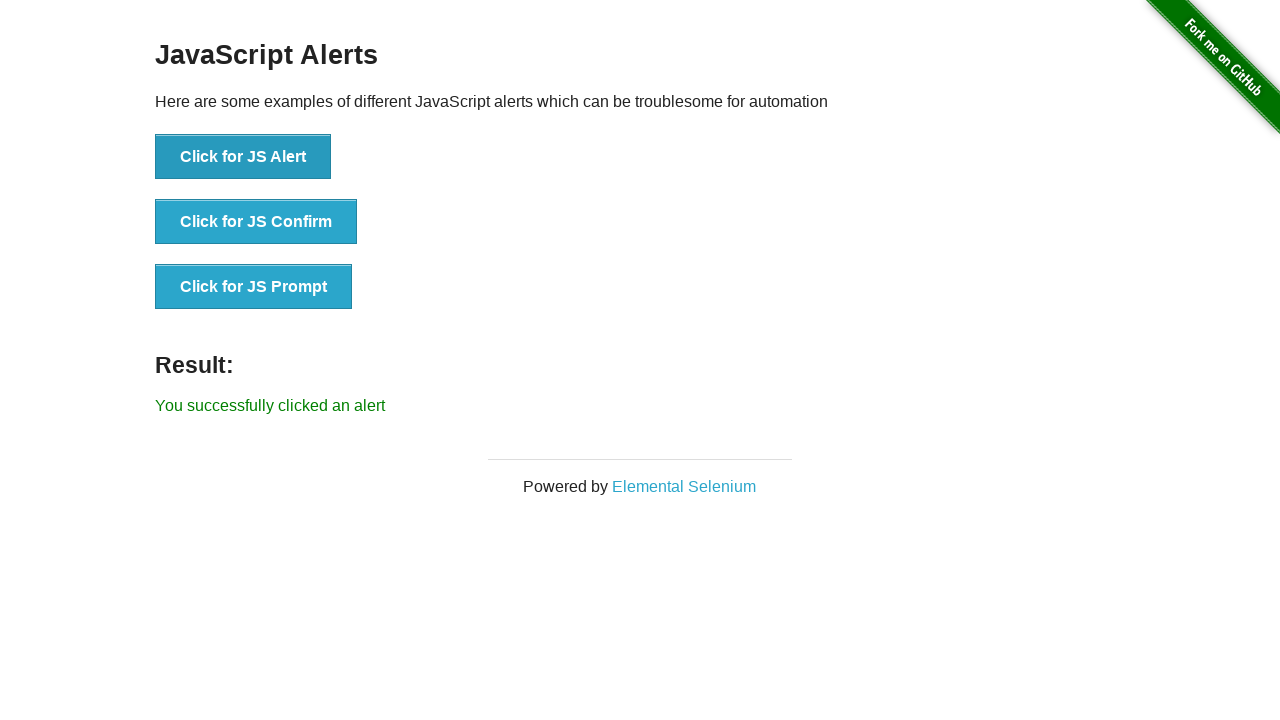

Set up dialog handler to accept alert
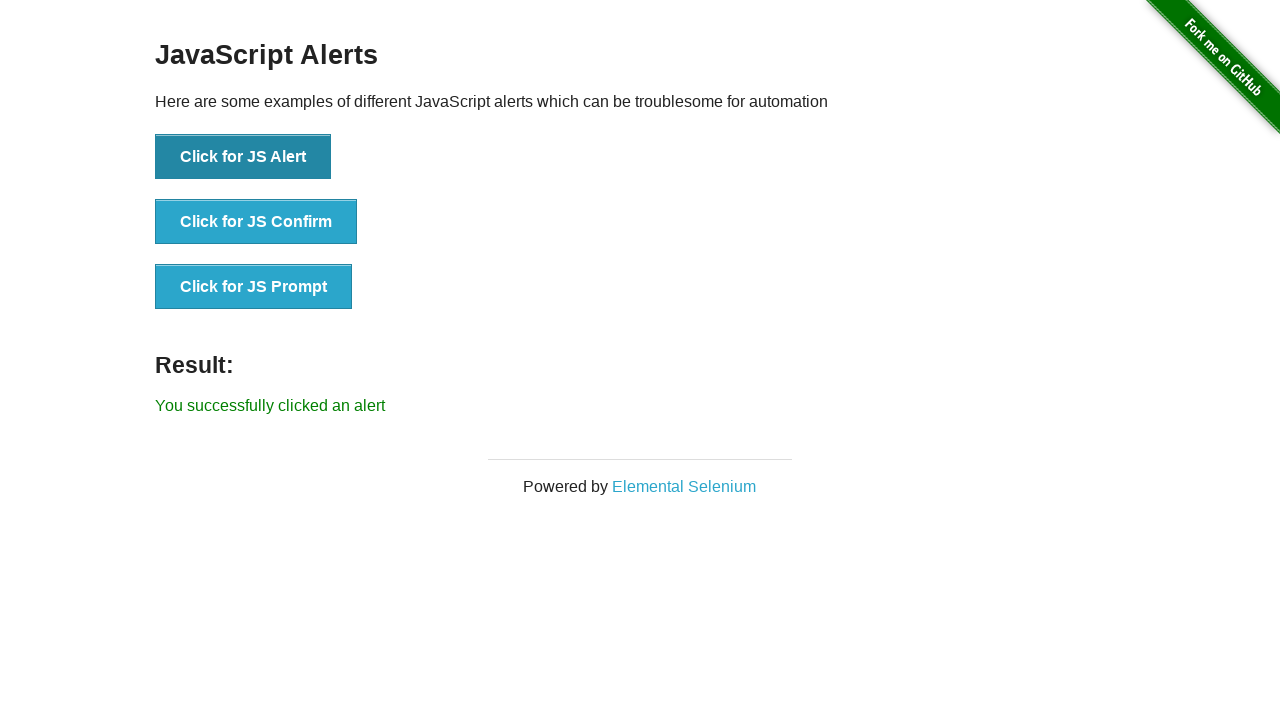

Located result message element
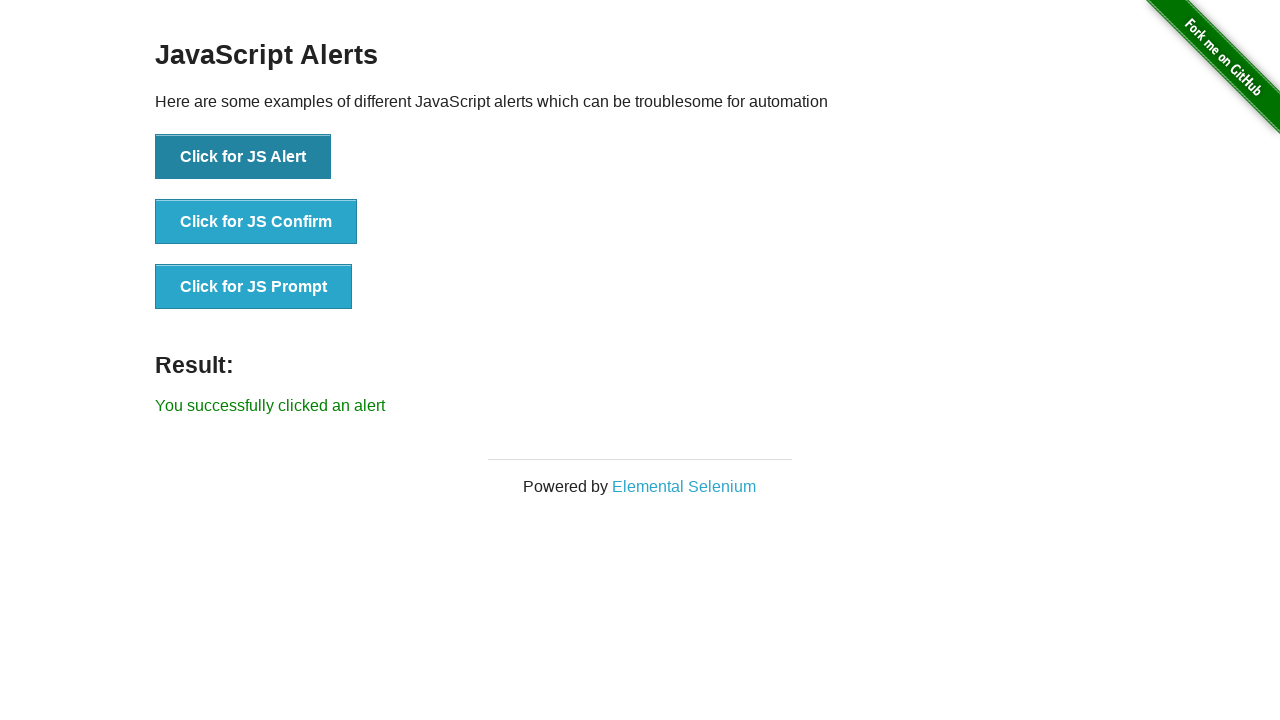

Verified success message: 'You successfully clicked an alert'
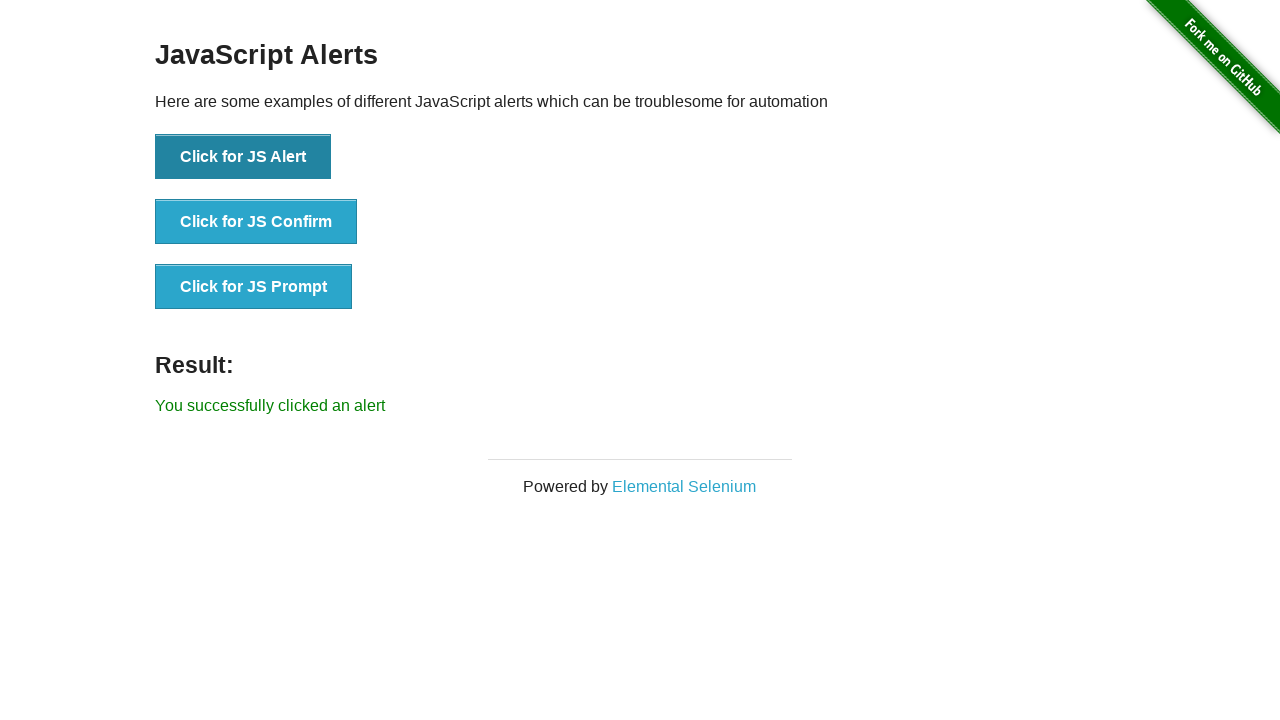

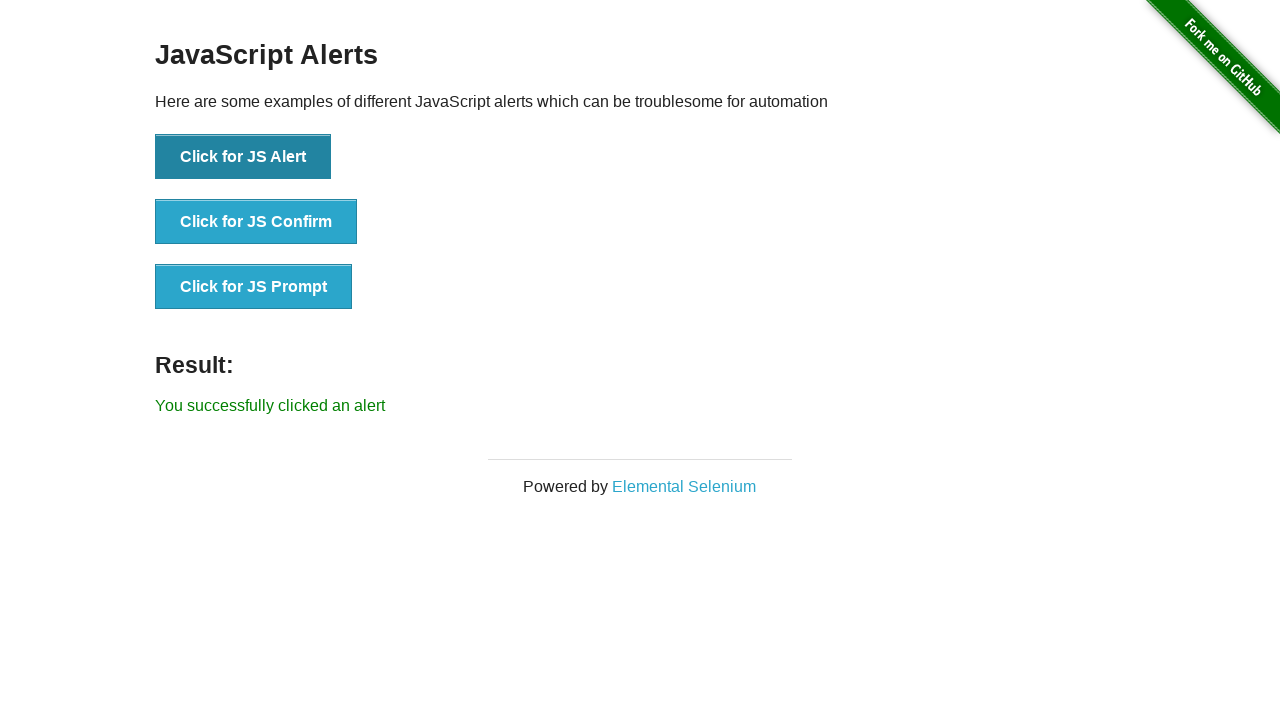